Clicks on multiple year link elements sequentially on an AJAX page

Starting URL: https://scrapethissite.com/pages/ajax-javascript/#2011

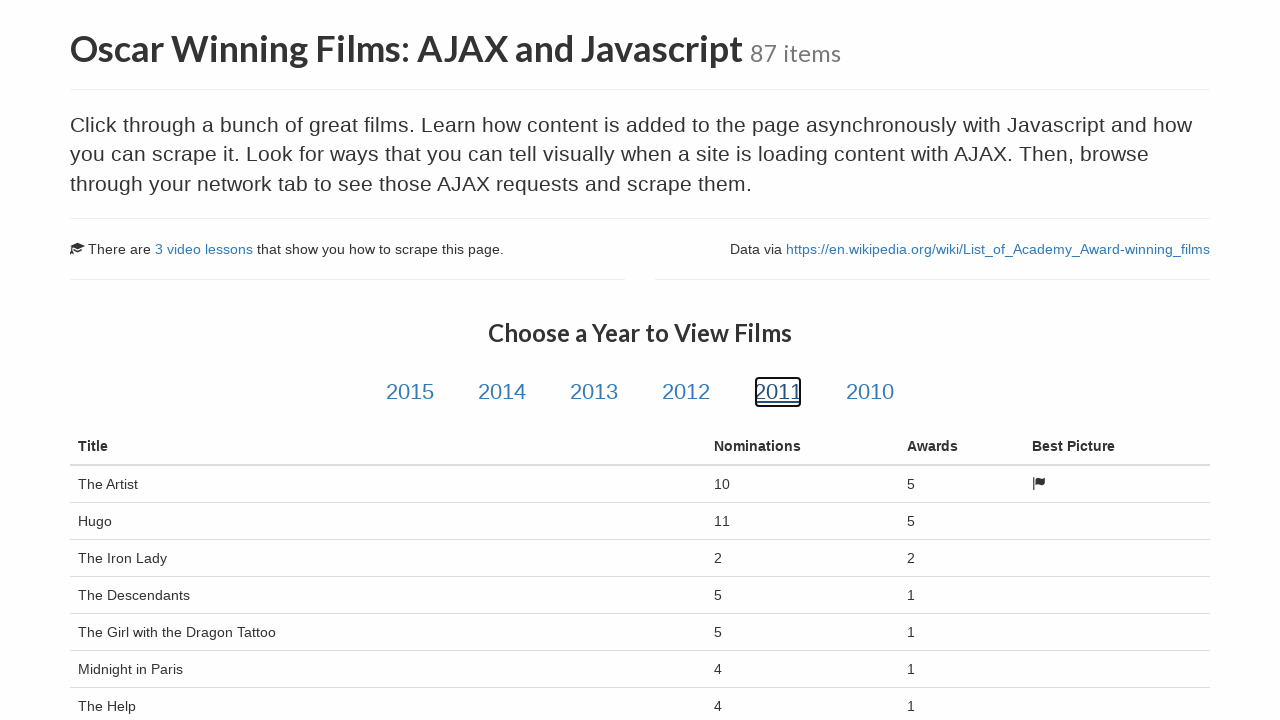

Located all year link elements on the AJAX page
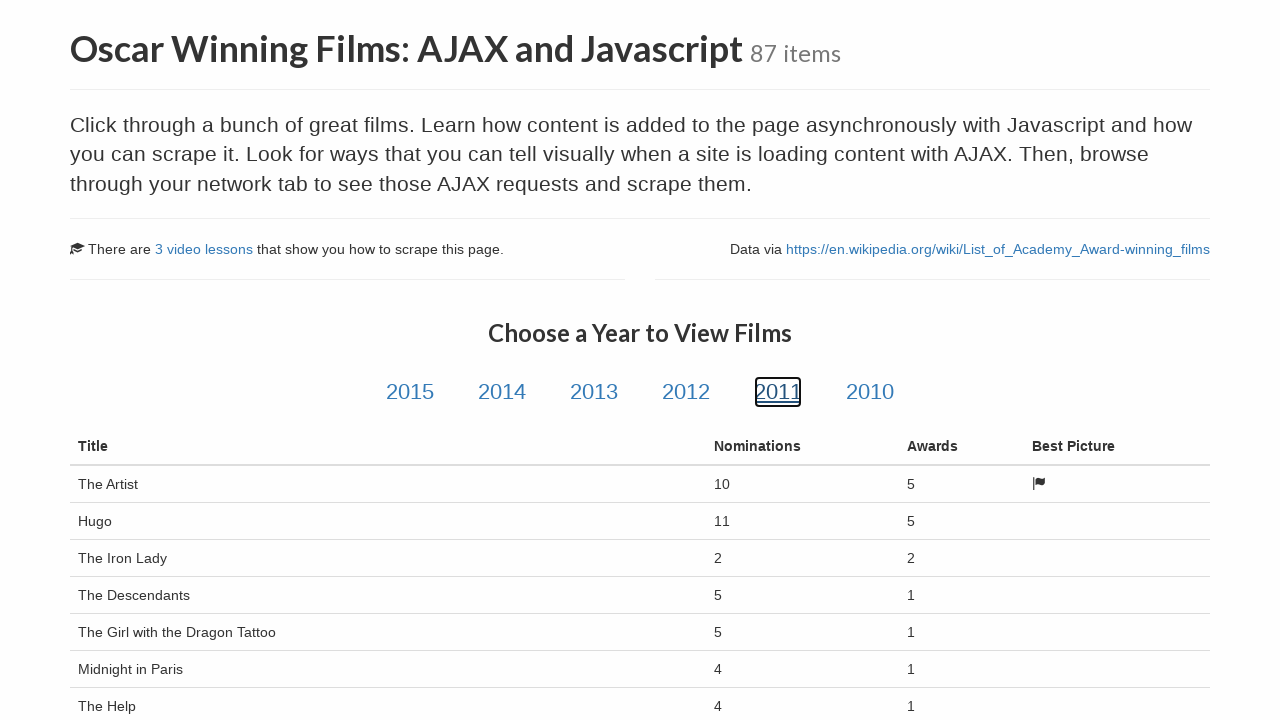

Found 6 year links to click
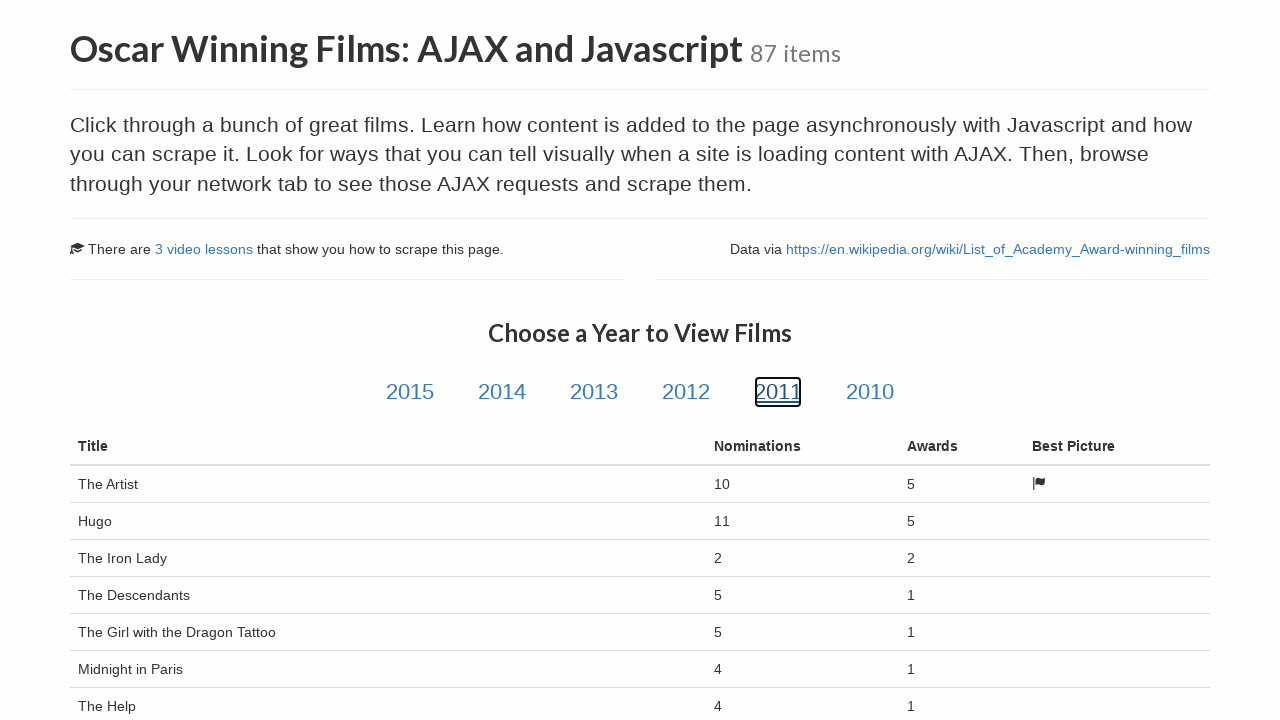

Clicked year link #1 of 6 at (410, 392) on .year-link >> nth=0
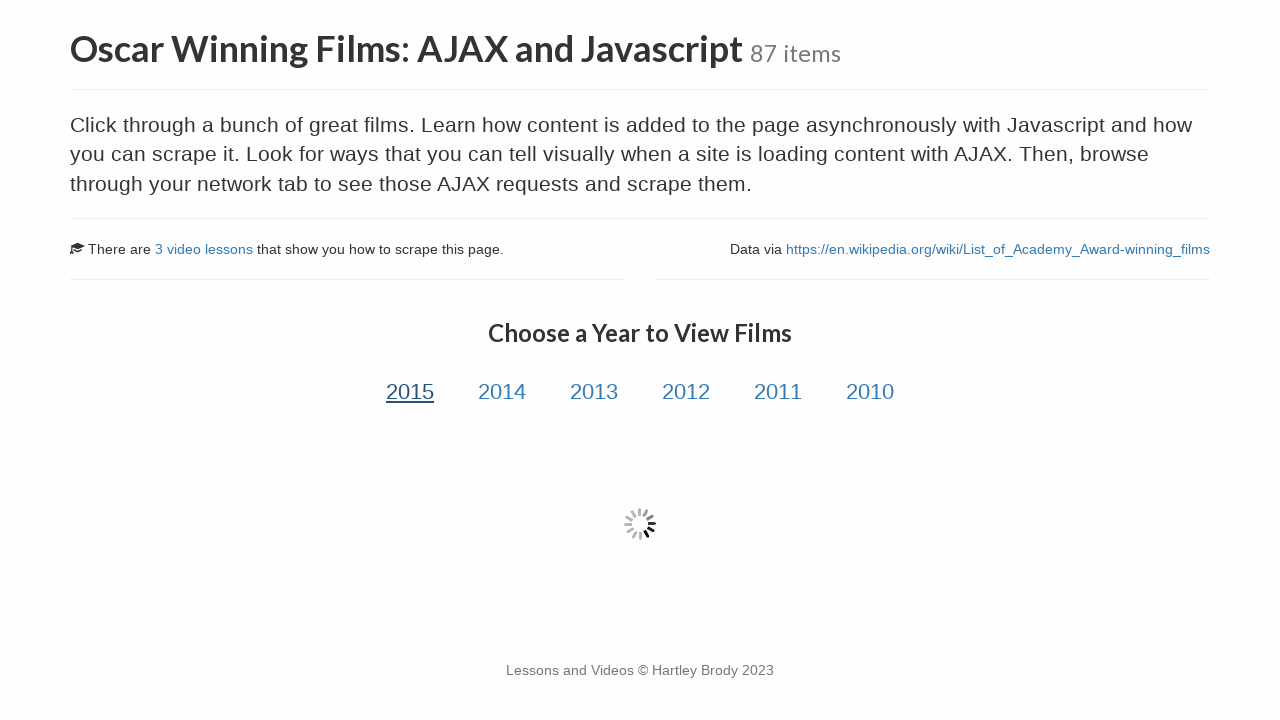

Waited 2 seconds for AJAX content to load after clicking year link #1
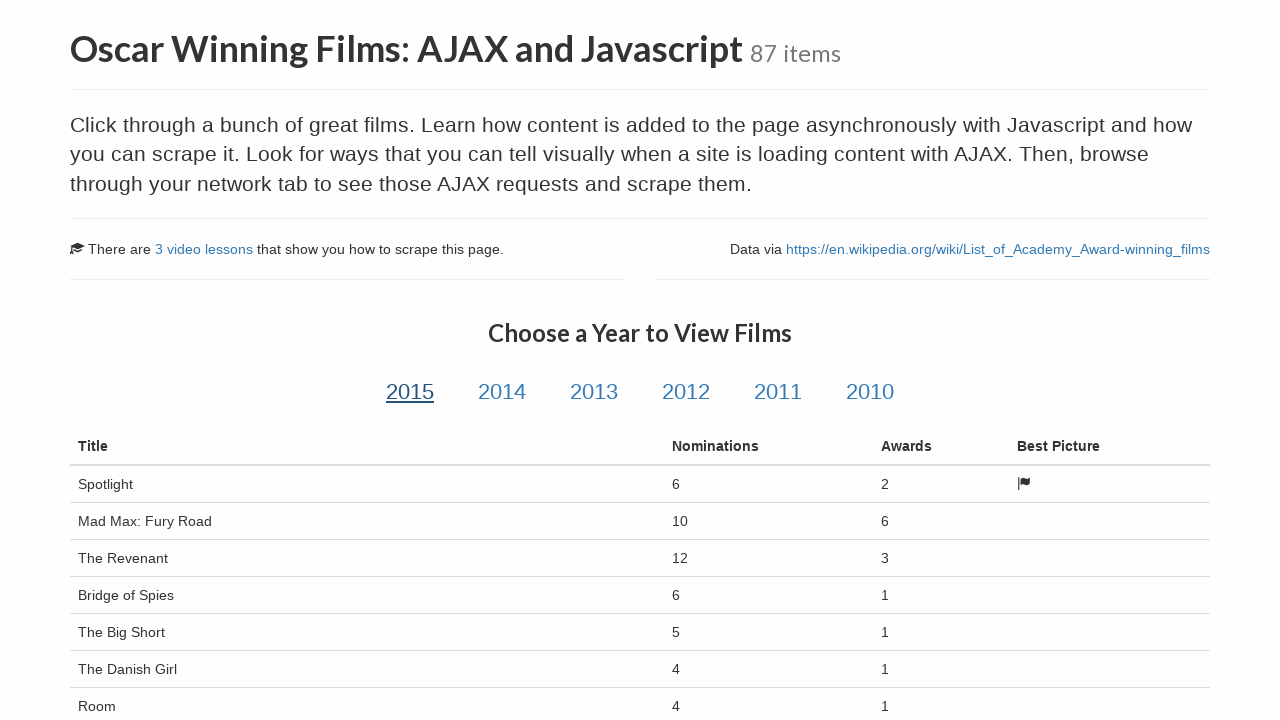

Clicked year link #2 of 6 at (502, 392) on .year-link >> nth=1
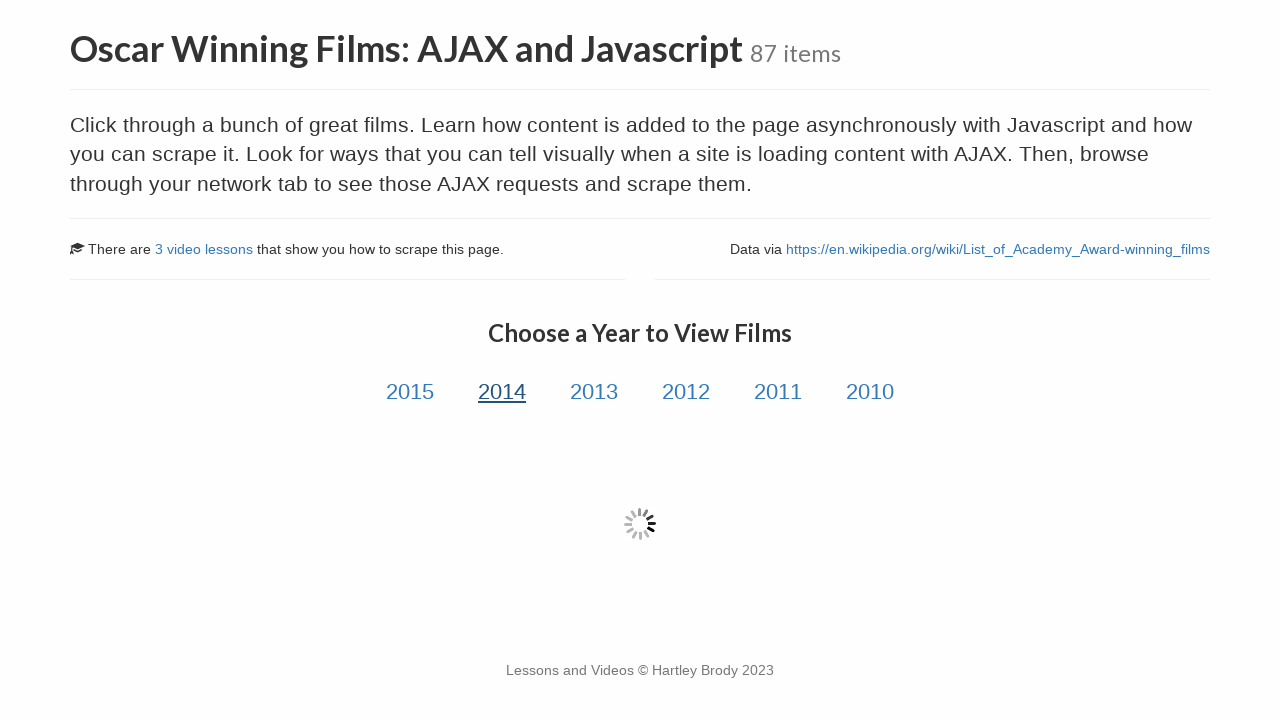

Waited 2 seconds for AJAX content to load after clicking year link #2
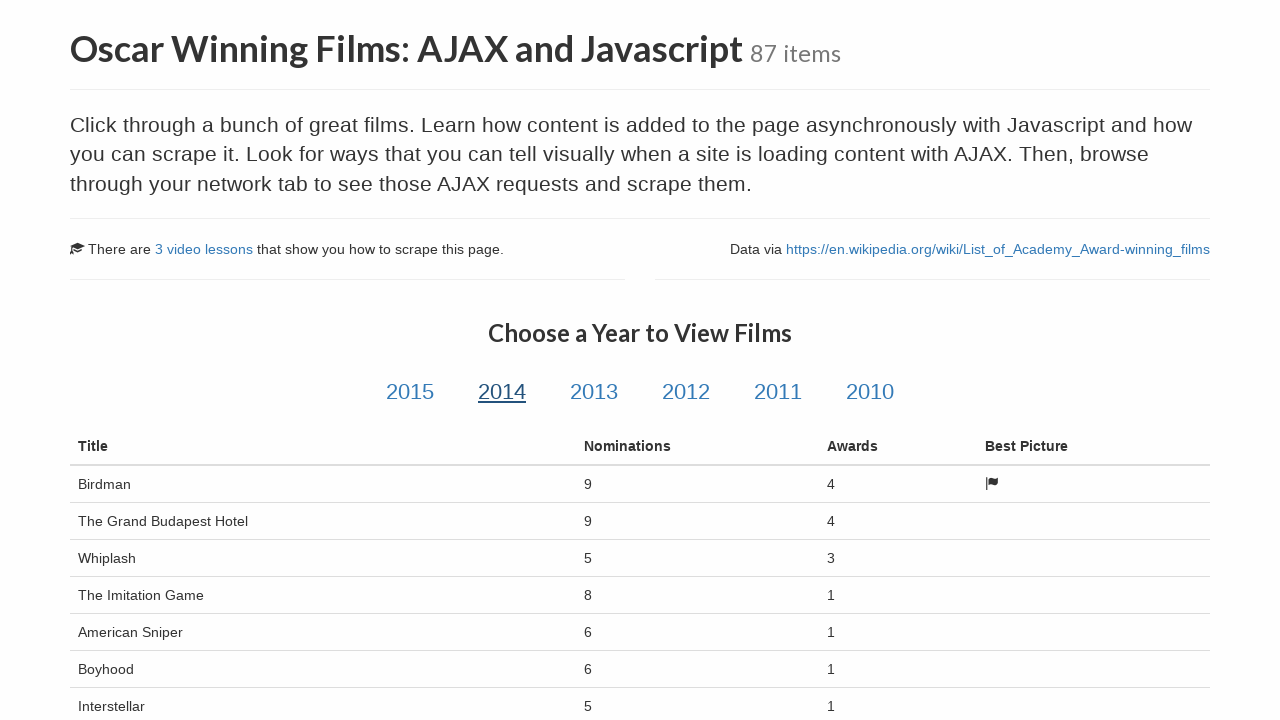

Clicked year link #3 of 6 at (594, 392) on .year-link >> nth=2
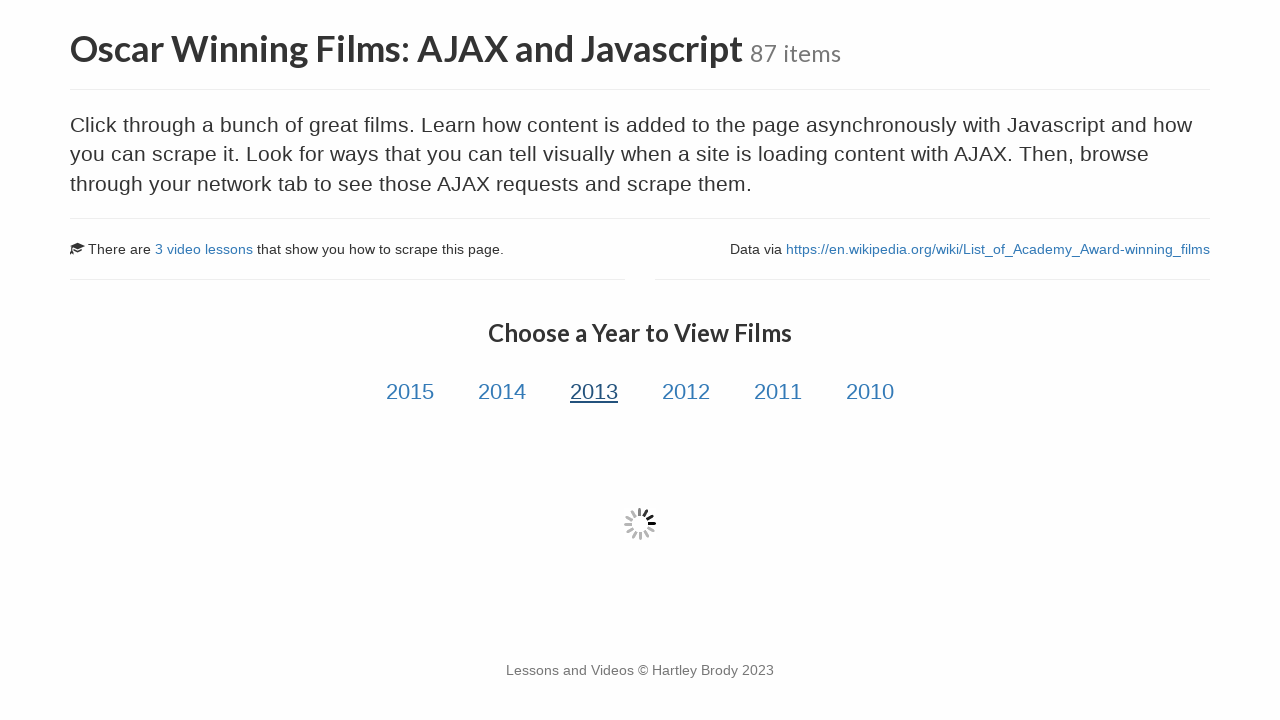

Waited 2 seconds for AJAX content to load after clicking year link #3
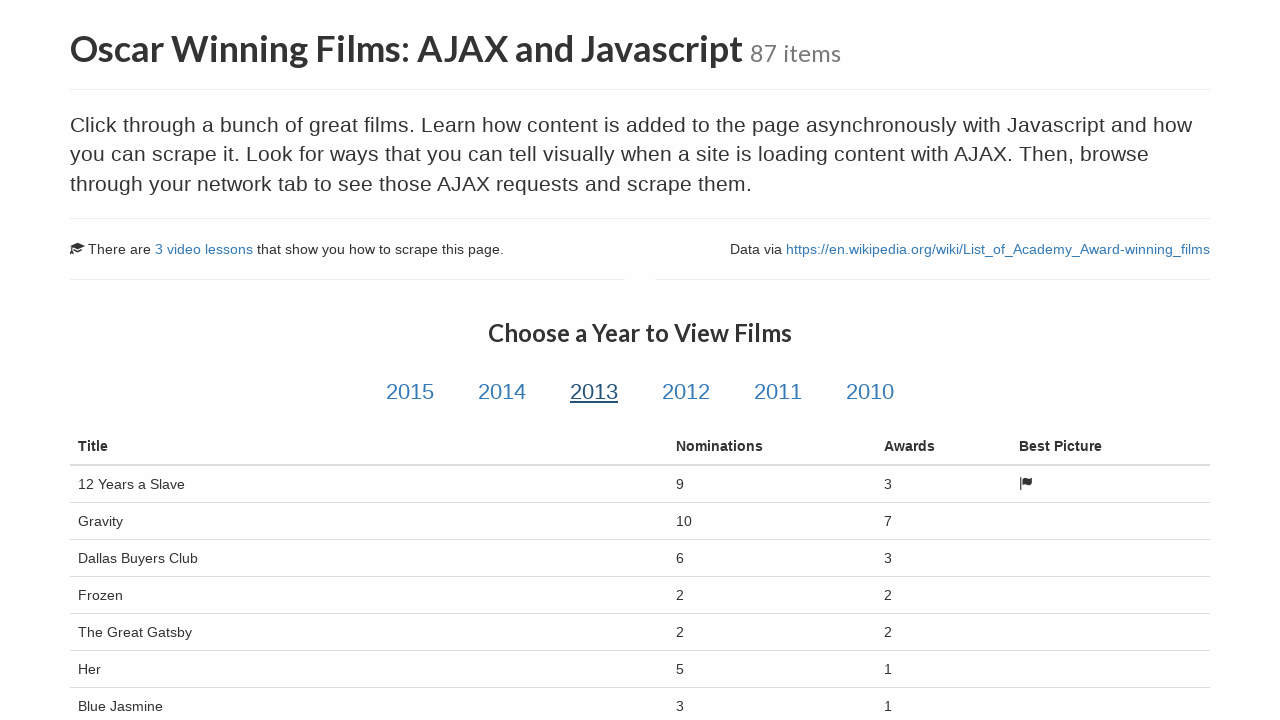

Clicked year link #4 of 6 at (686, 392) on .year-link >> nth=3
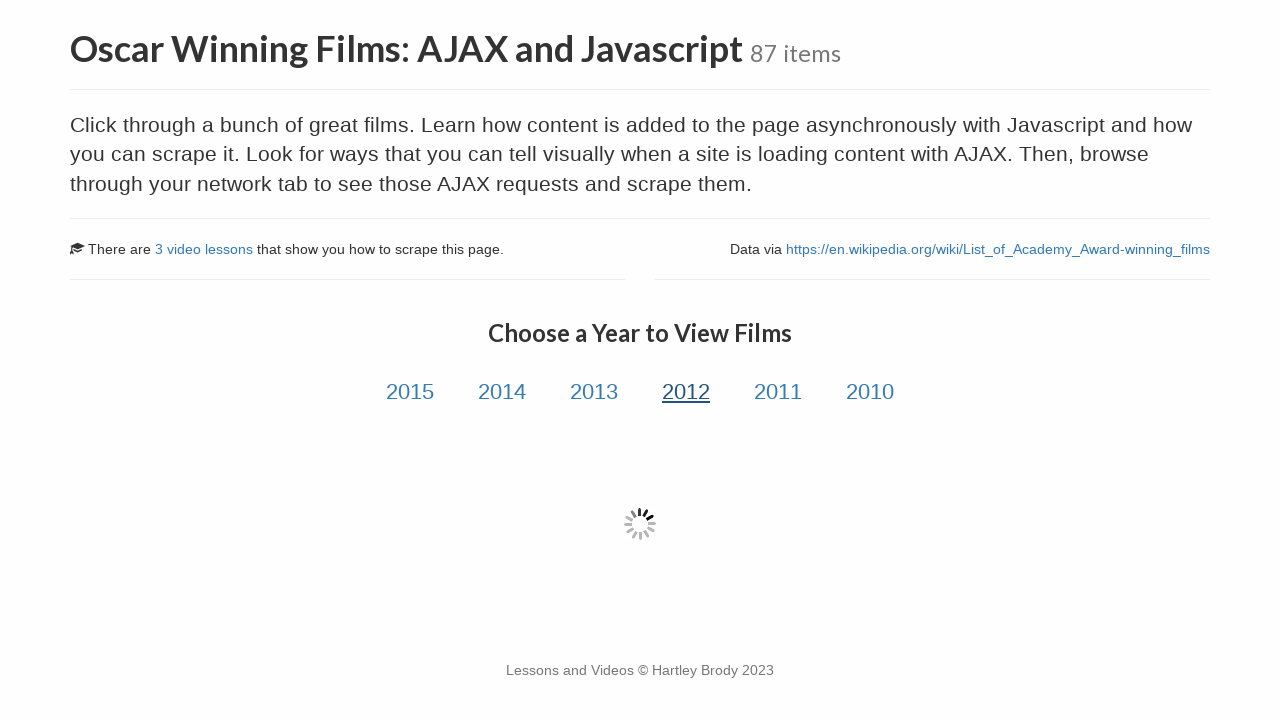

Waited 2 seconds for AJAX content to load after clicking year link #4
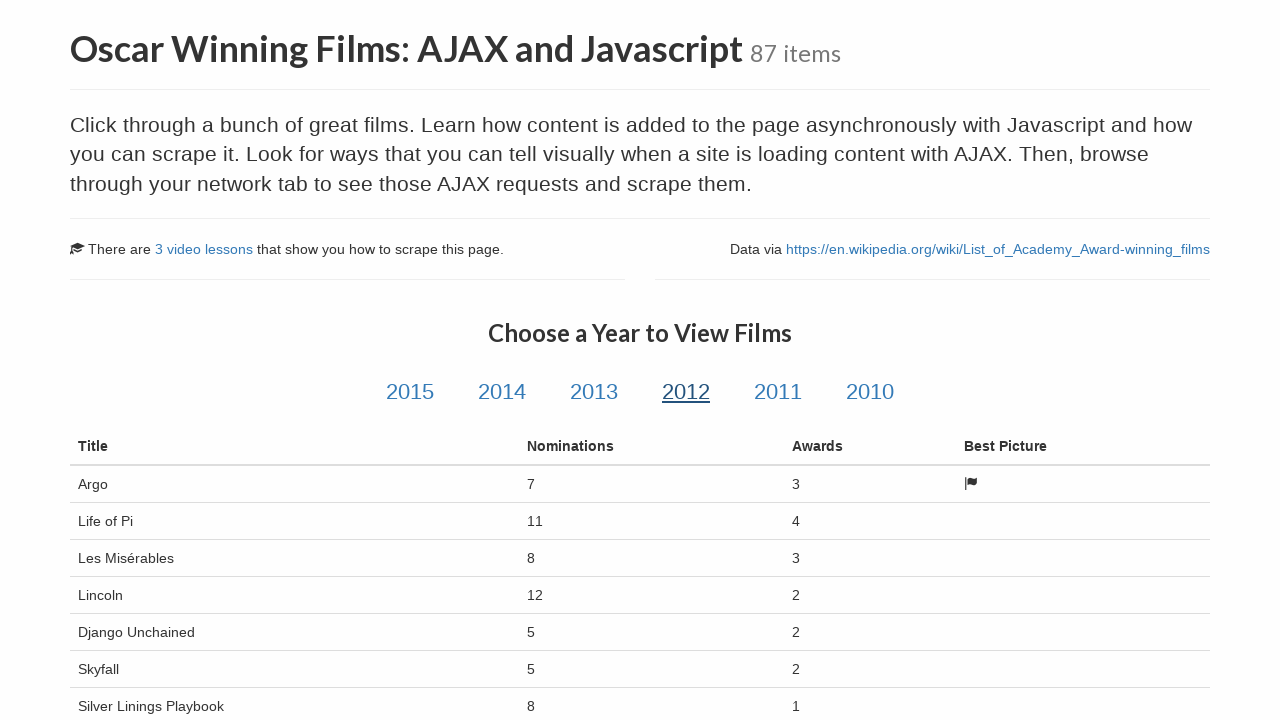

Clicked year link #5 of 6 at (778, 392) on .year-link >> nth=4
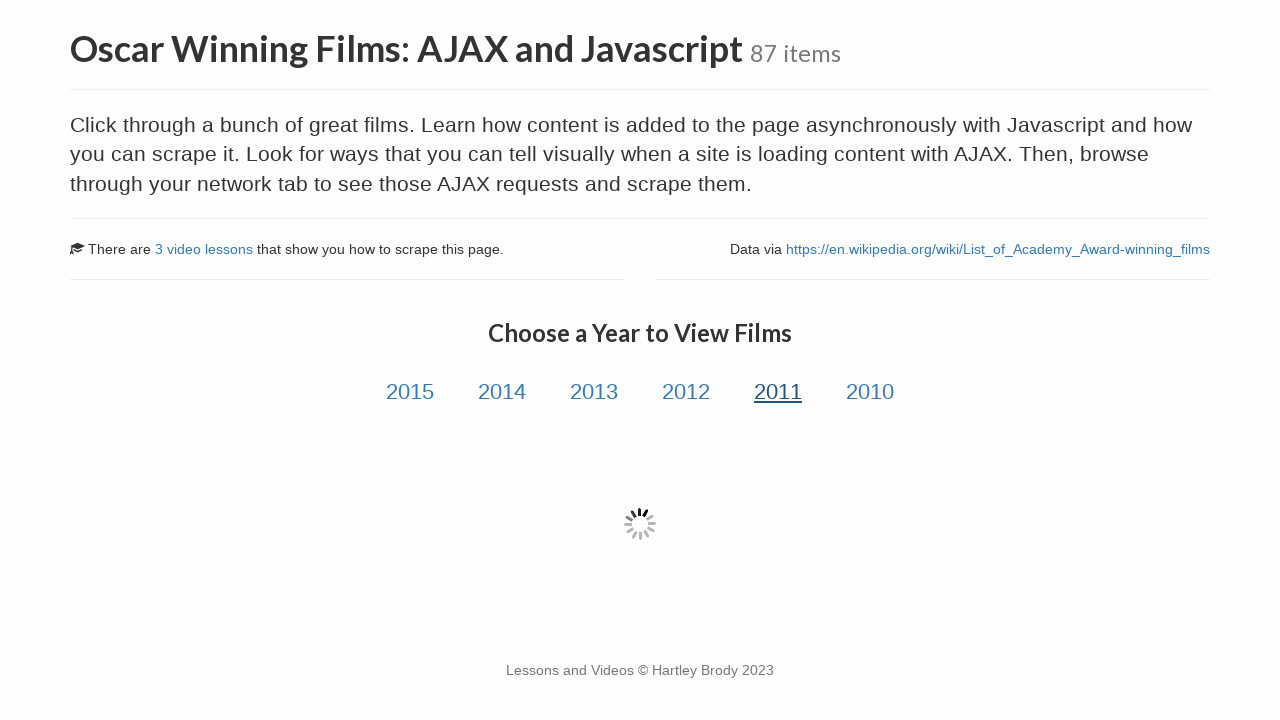

Waited 2 seconds for AJAX content to load after clicking year link #5
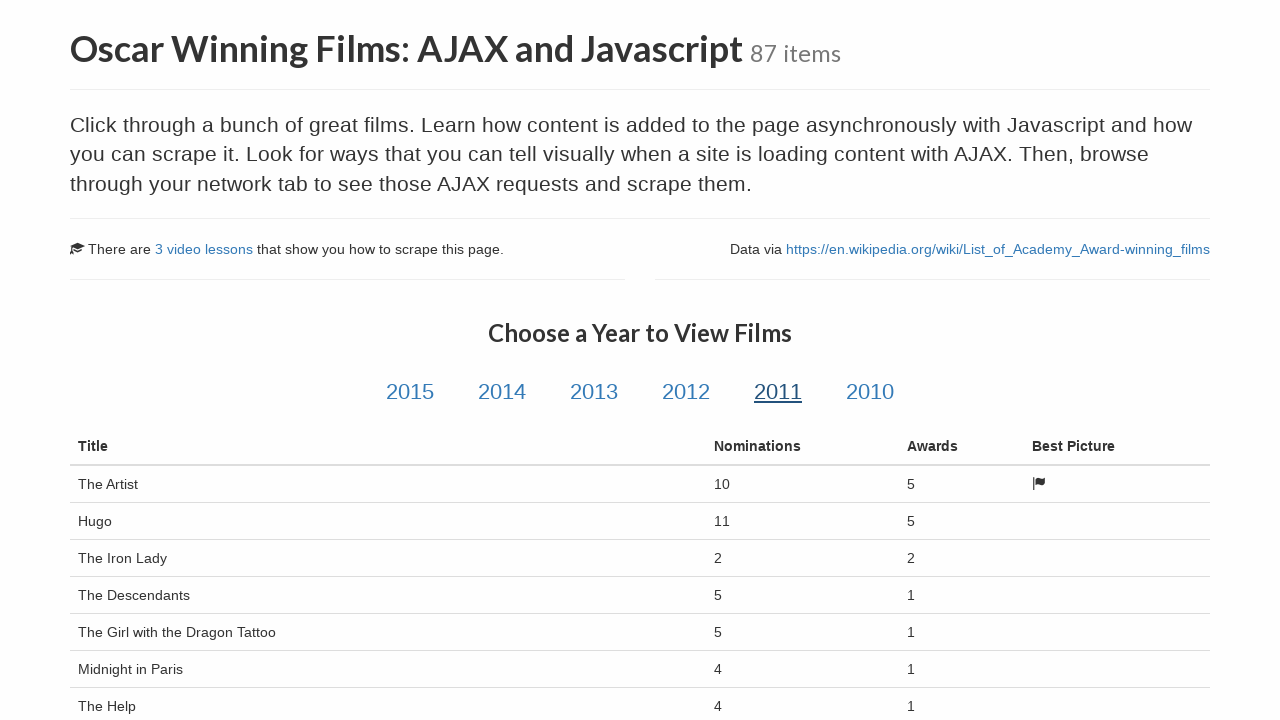

Clicked year link #6 of 6 at (870, 392) on .year-link >> nth=5
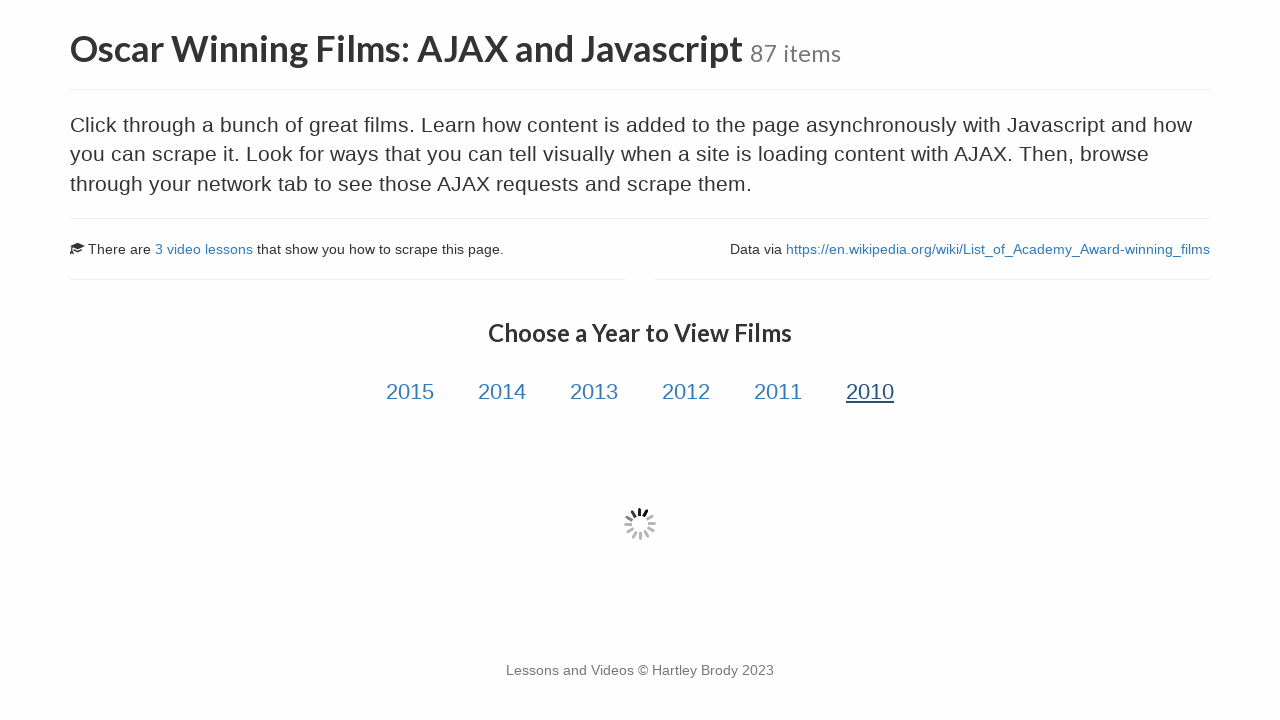

Waited 2 seconds for AJAX content to load after clicking year link #6
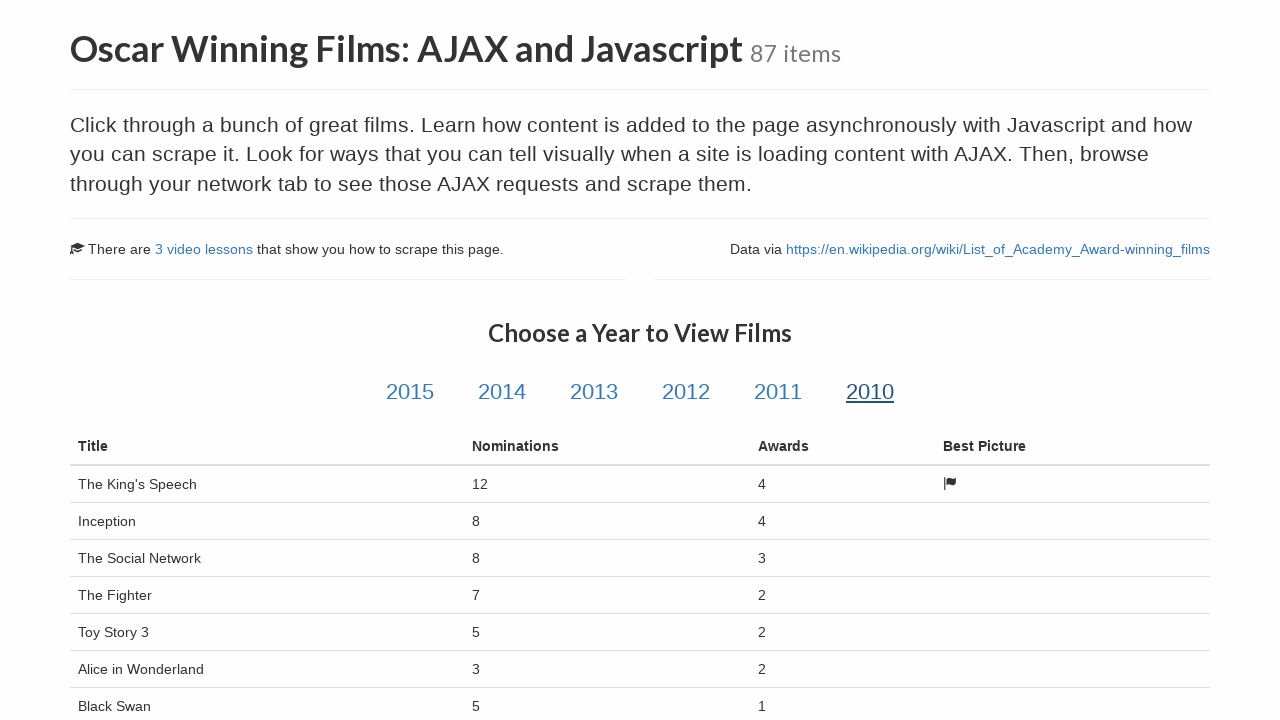

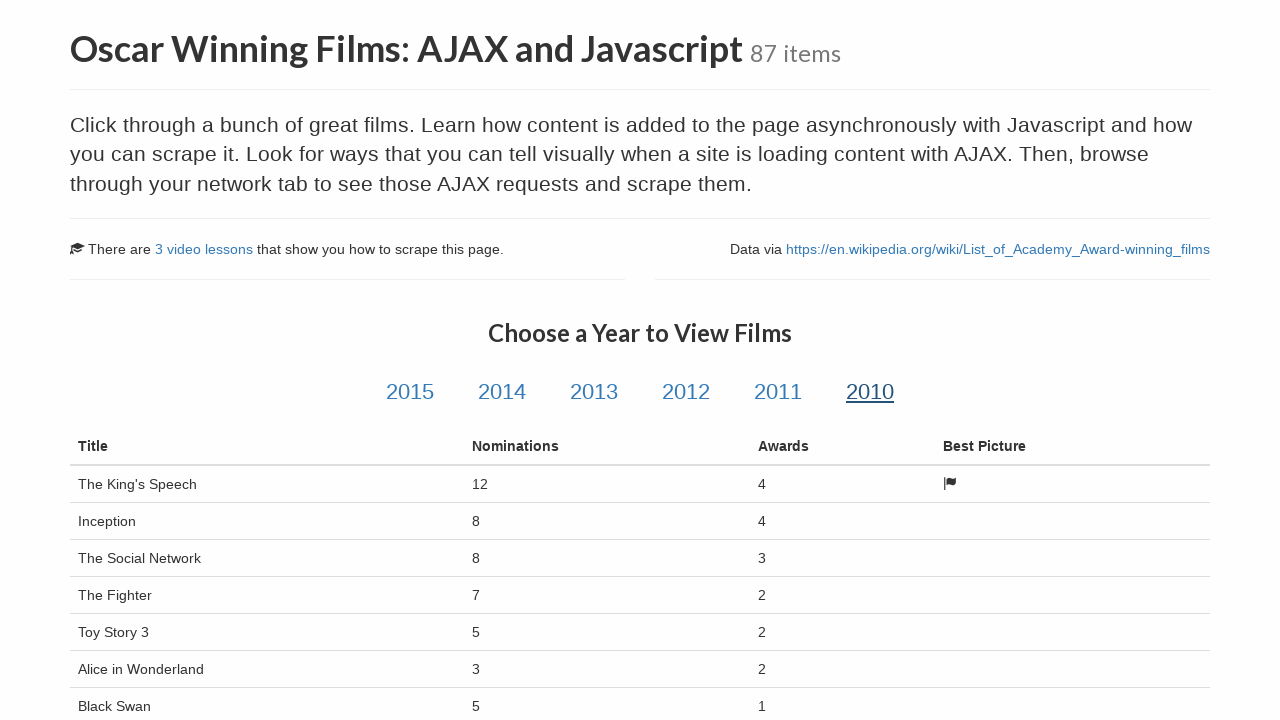